Tests drag and drop functionality using manual mouse actions by clicking, holding, moving and releasing to swap column A and B

Starting URL: https://the-internet.herokuapp.com/drag_and_drop

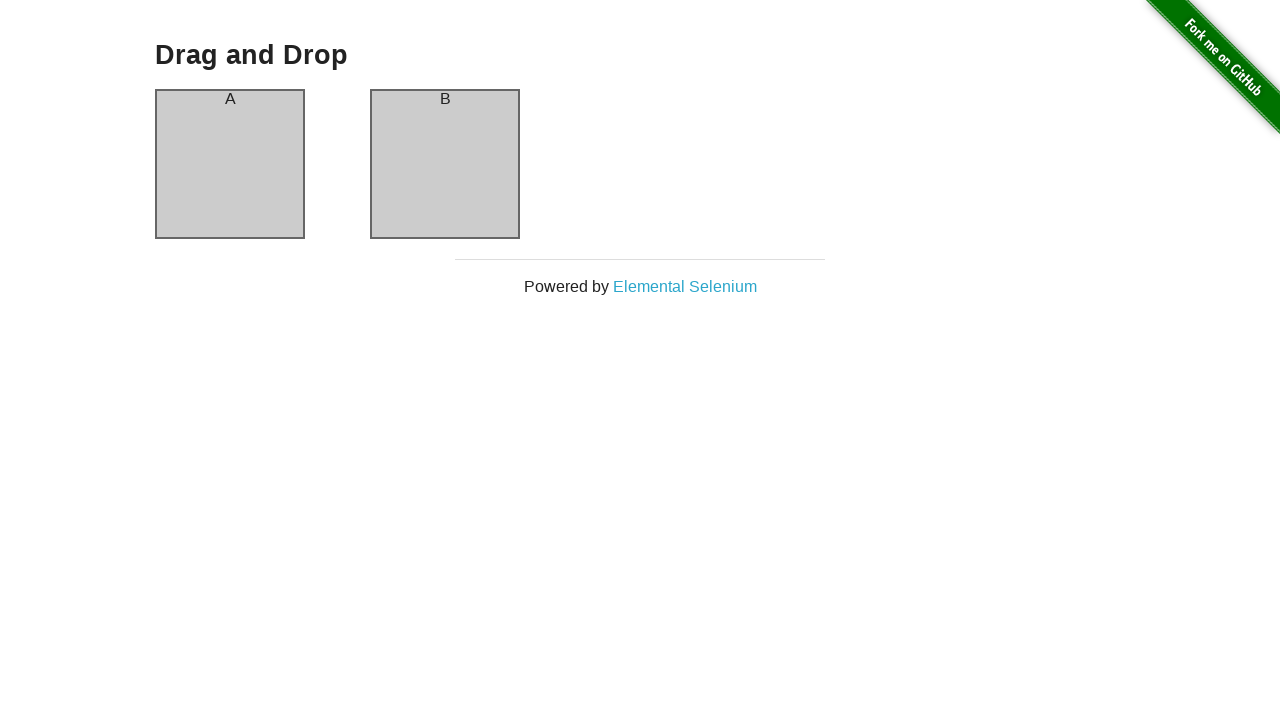

Located column A and column B elements
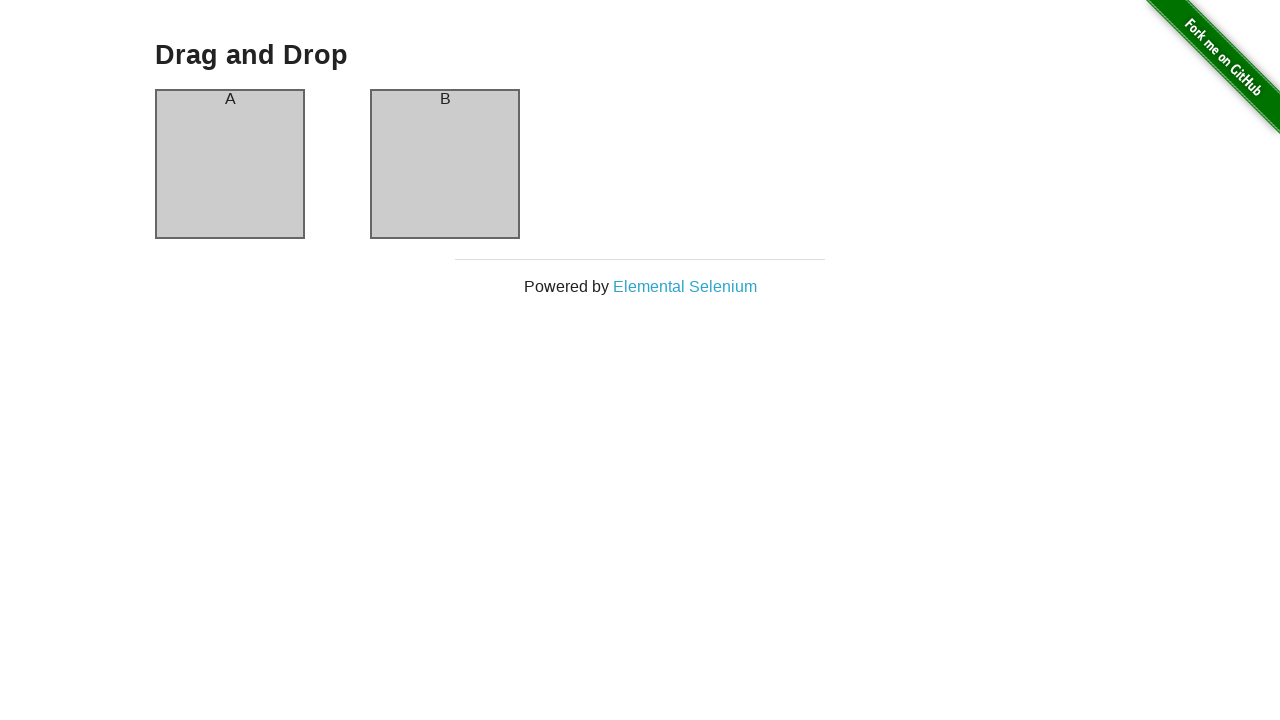

Verified column A contains 'A'
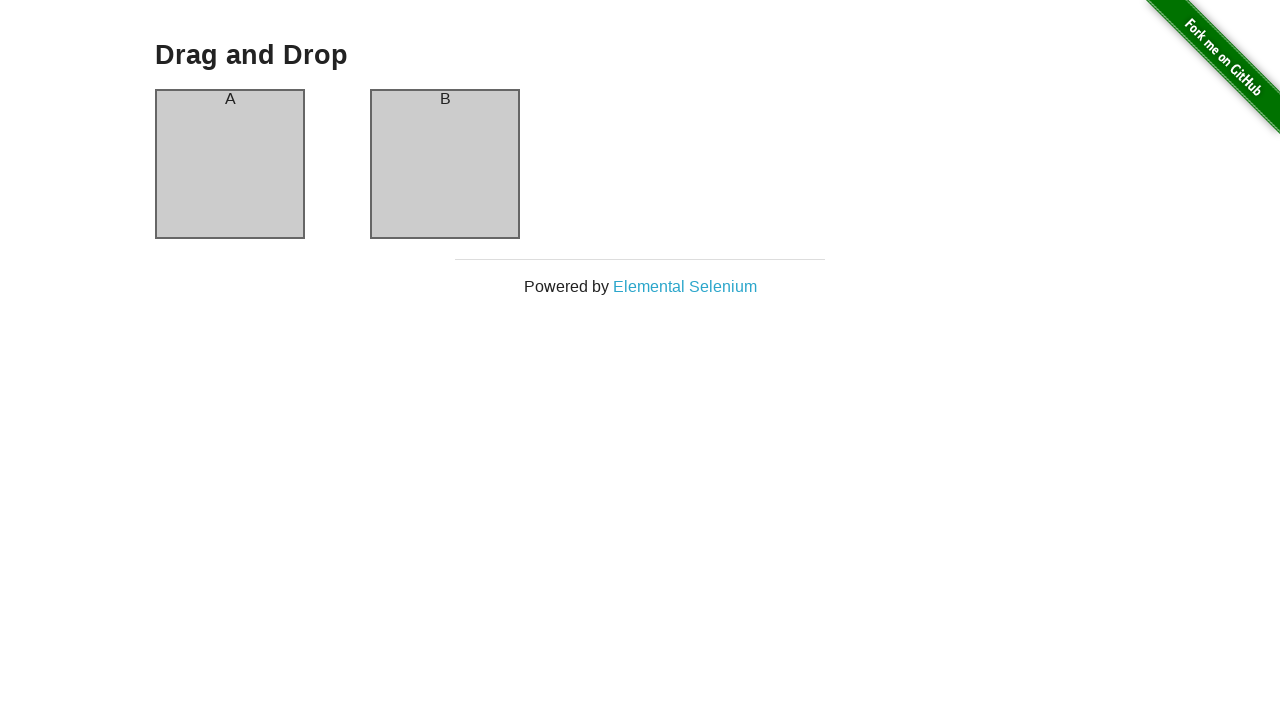

Verified column B contains 'B'
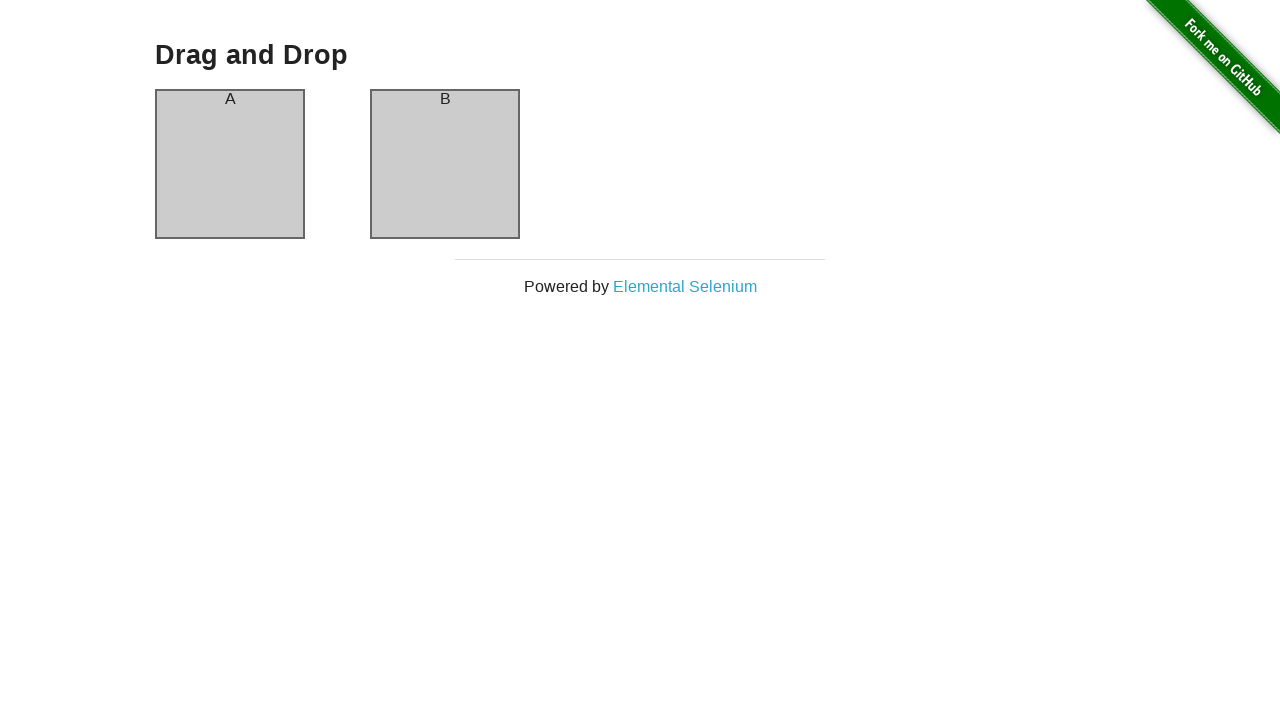

Retrieved bounding boxes for column A and column B
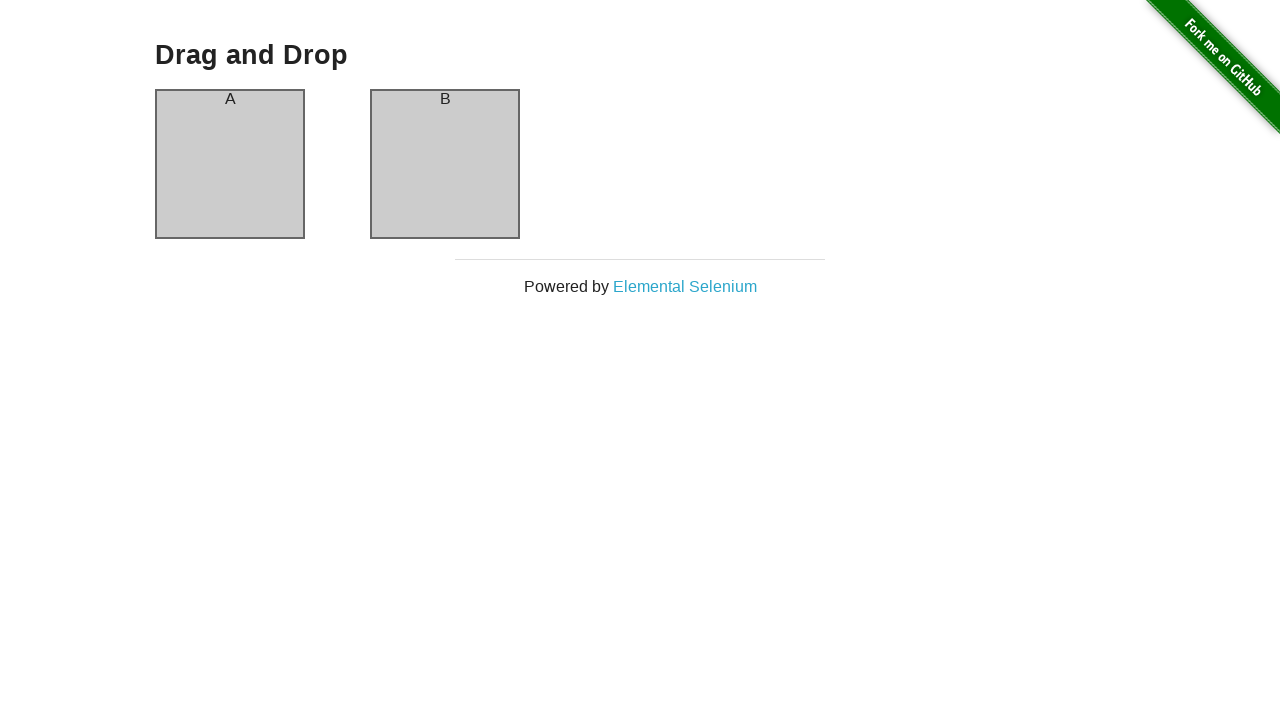

Moved mouse to center of column A at (230, 164)
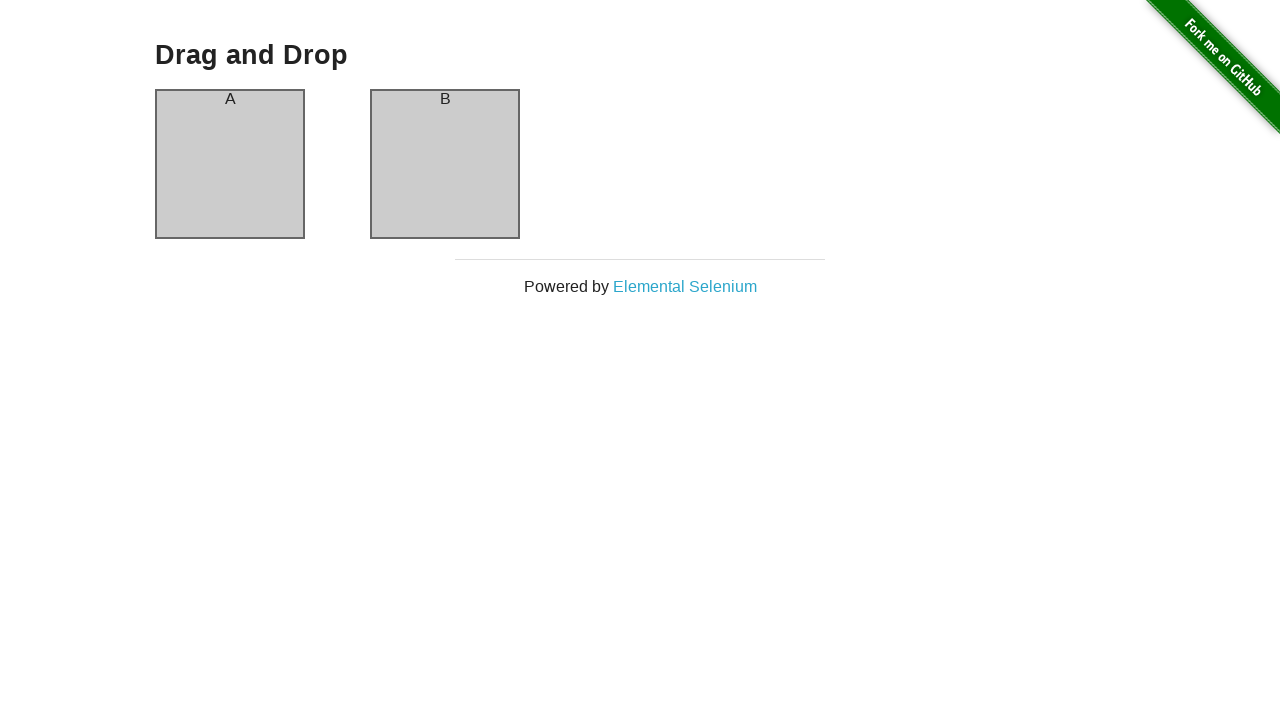

Pressed and held mouse button on column A at (230, 164)
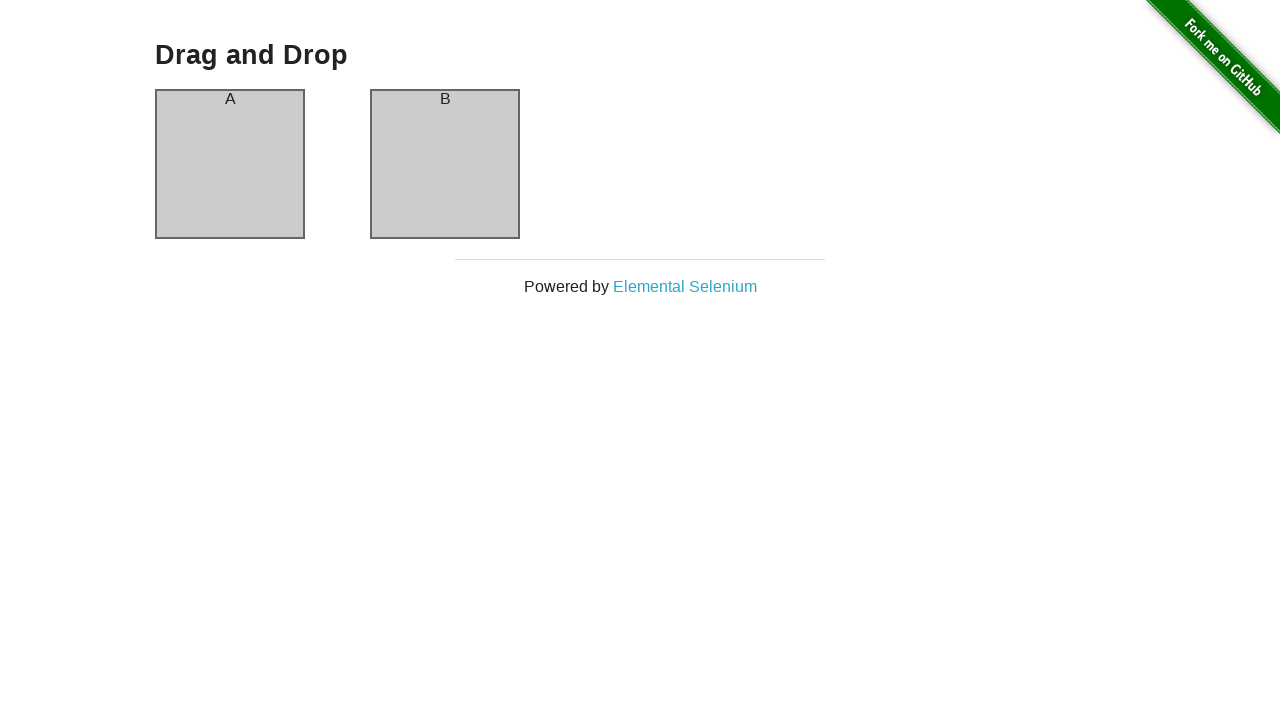

Dragged mouse to center of column B at (445, 164)
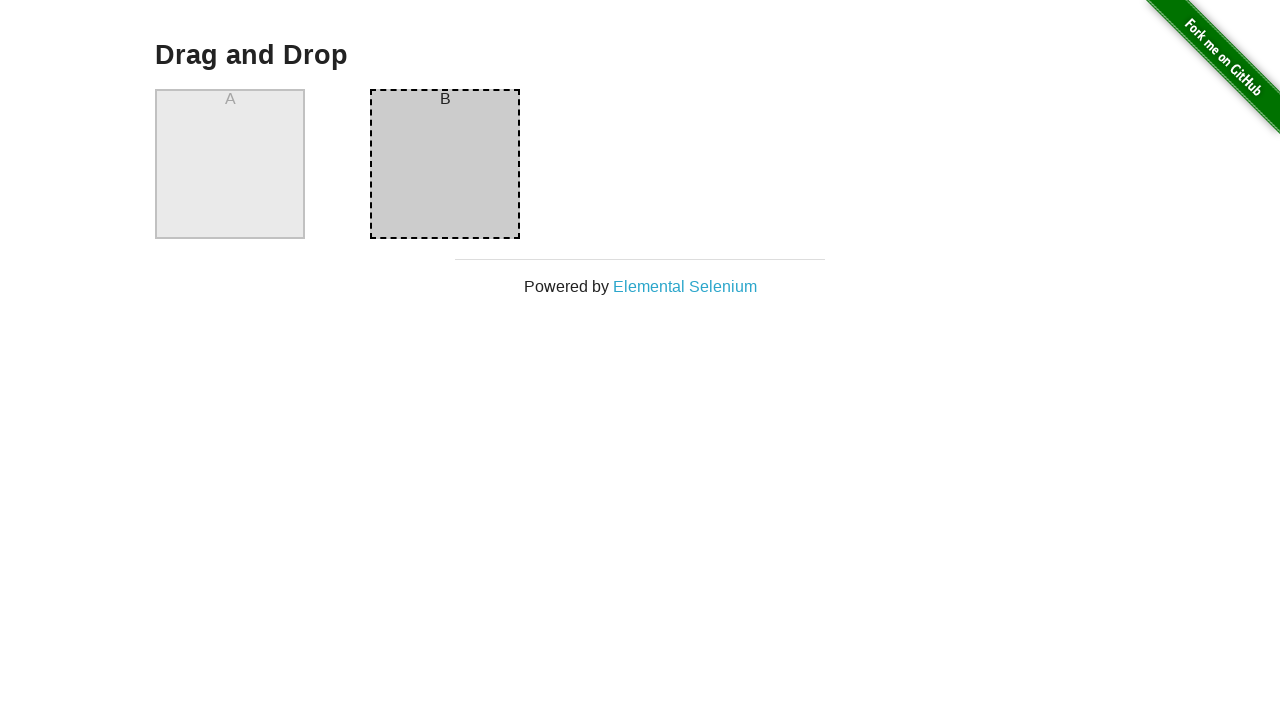

Released mouse button to complete drag and drop at (445, 164)
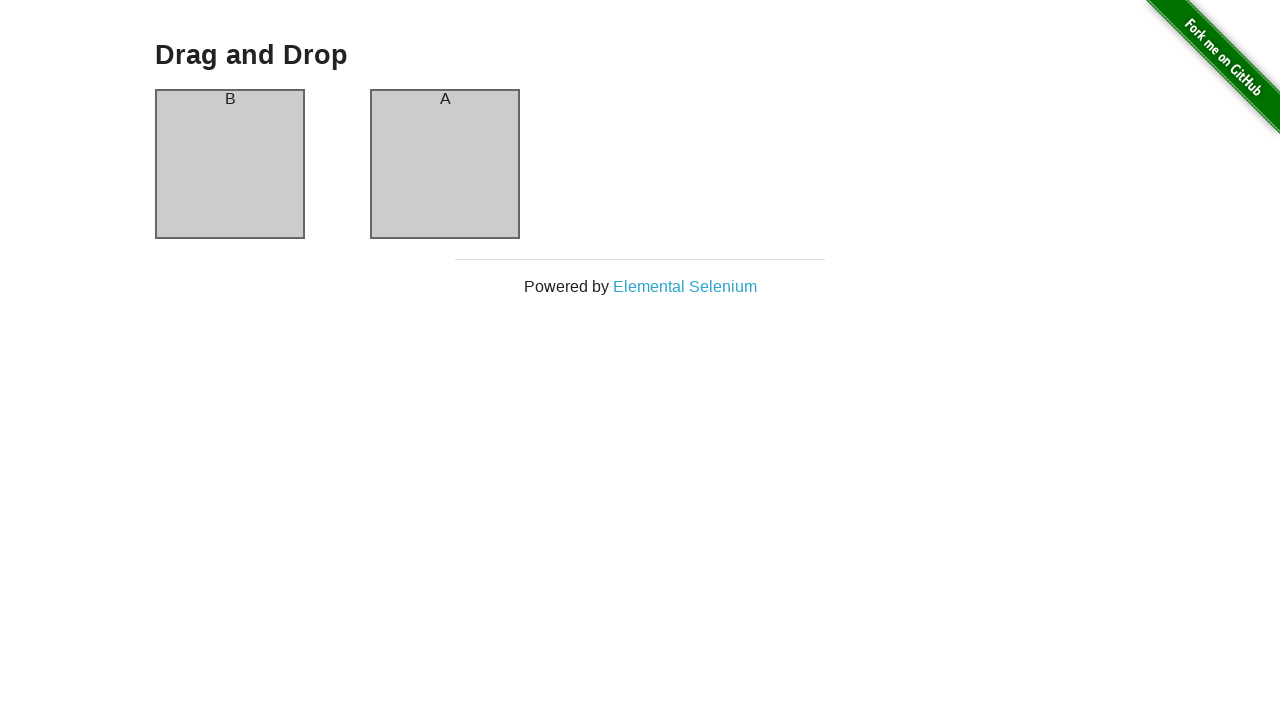

Verified column A now contains 'B' after swap
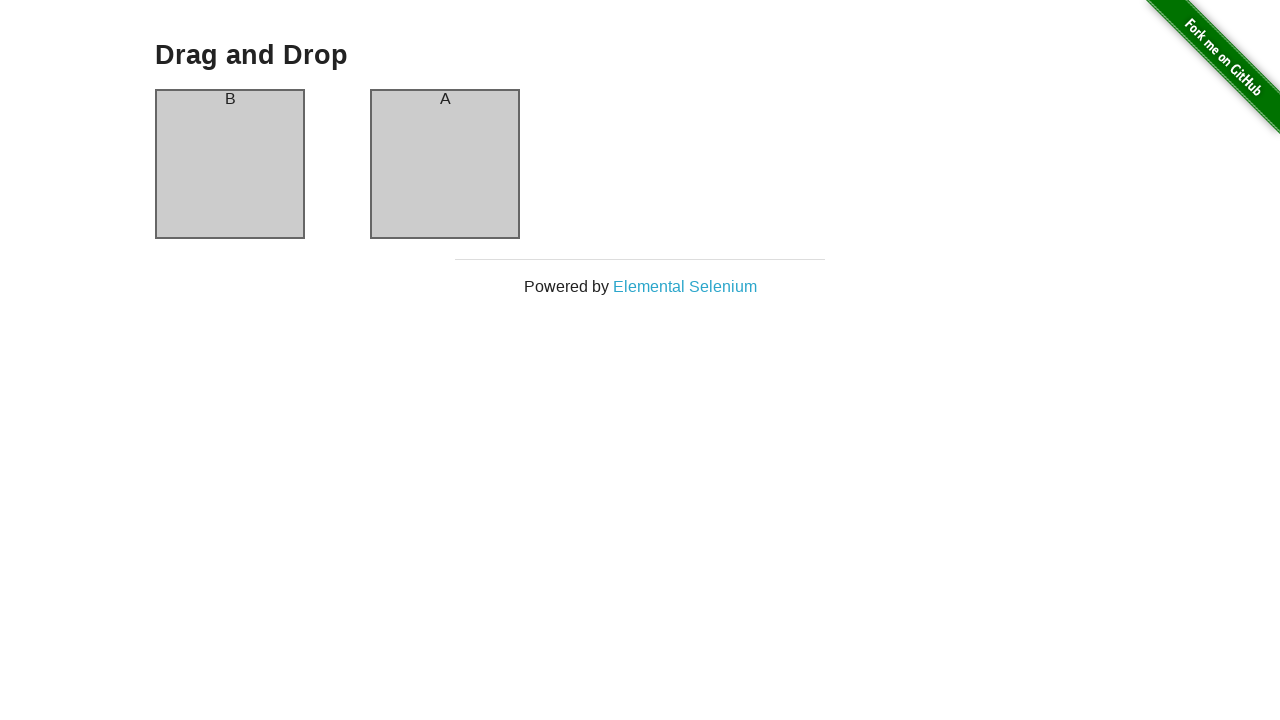

Verified column B now contains 'A' after swap
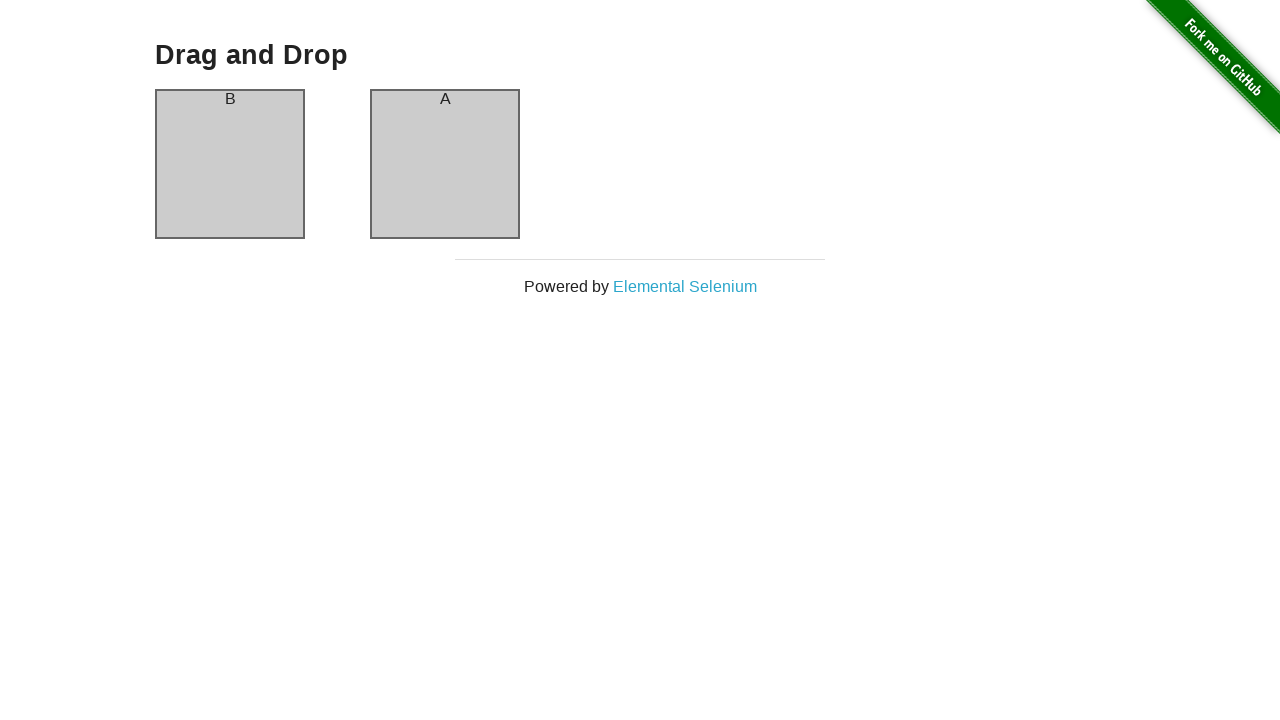

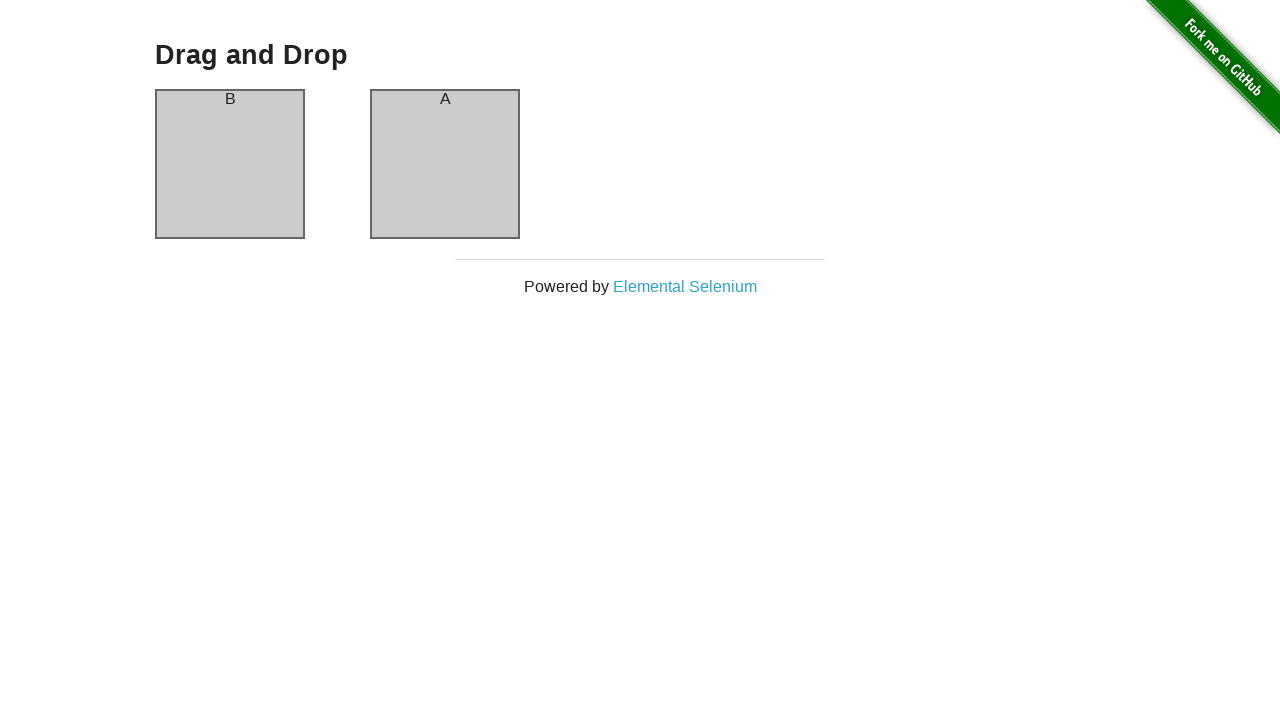